Tests filtering to display only active (non-completed) todo items

Starting URL: https://demo.playwright.dev/todomvc

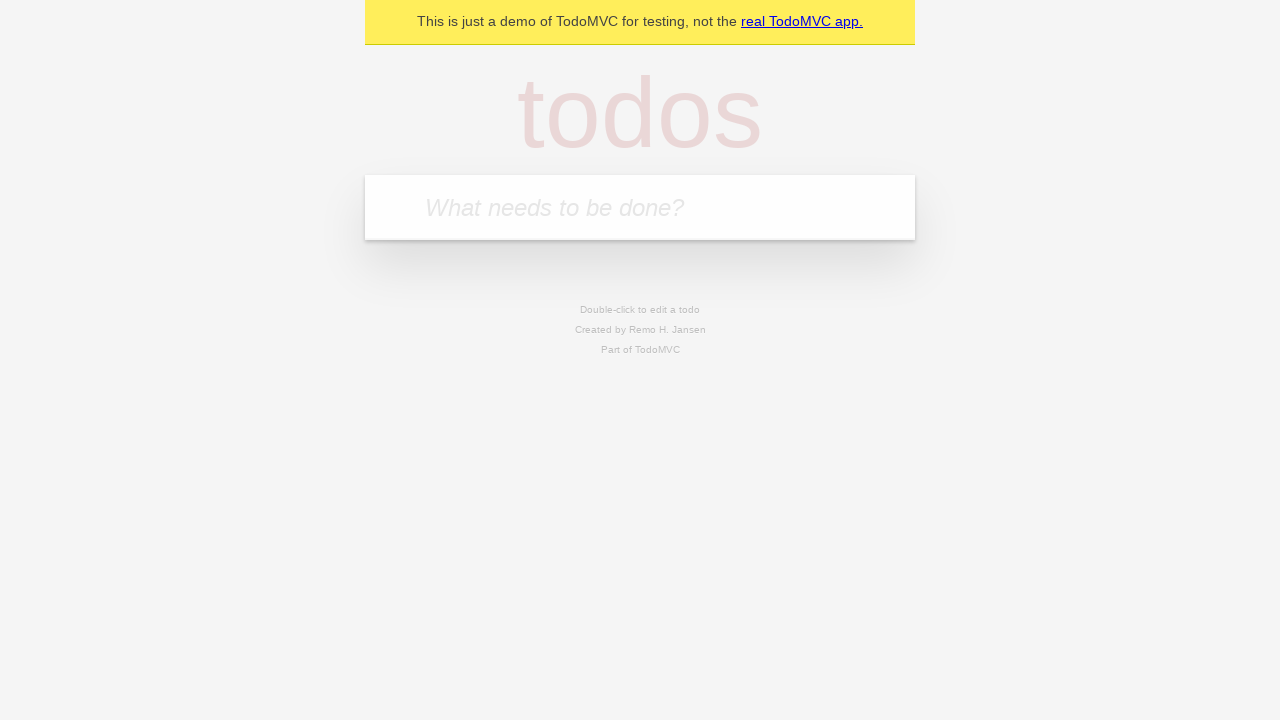

Filled input field with first todo: 'buy some cheese' on internal:attr=[placeholder="What needs to be done?"i]
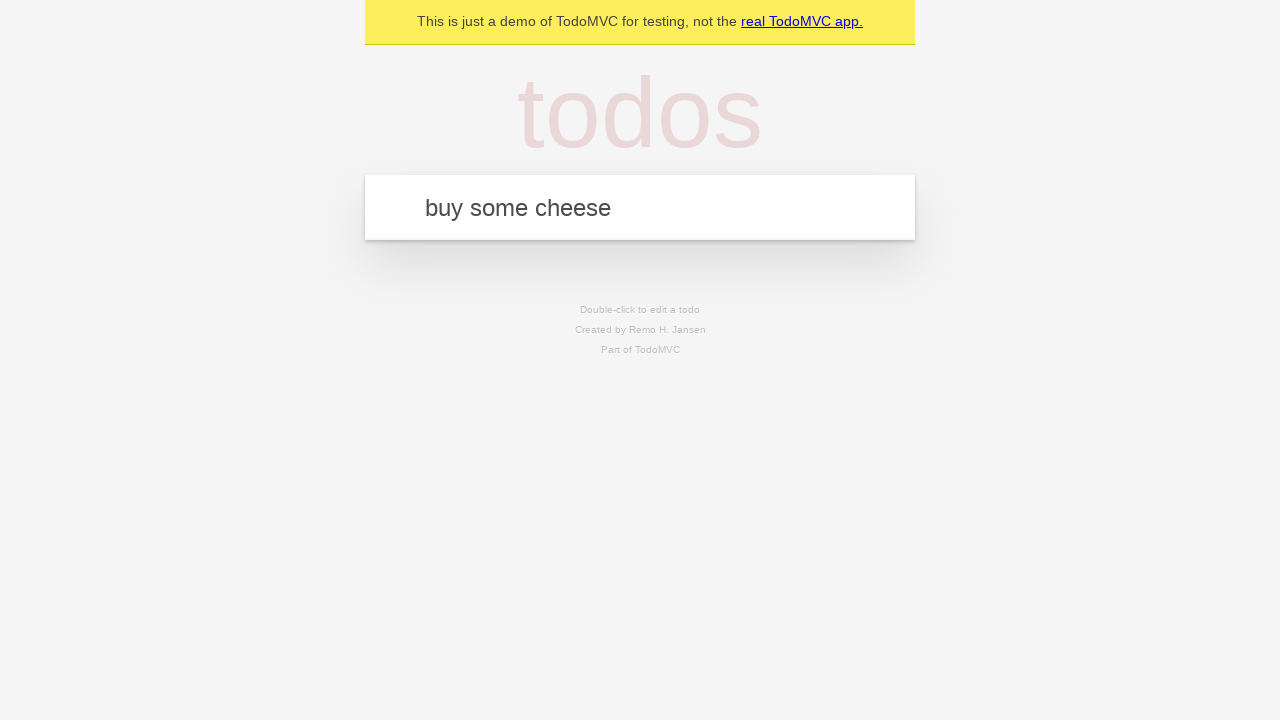

Pressed Enter to create first todo on internal:attr=[placeholder="What needs to be done?"i]
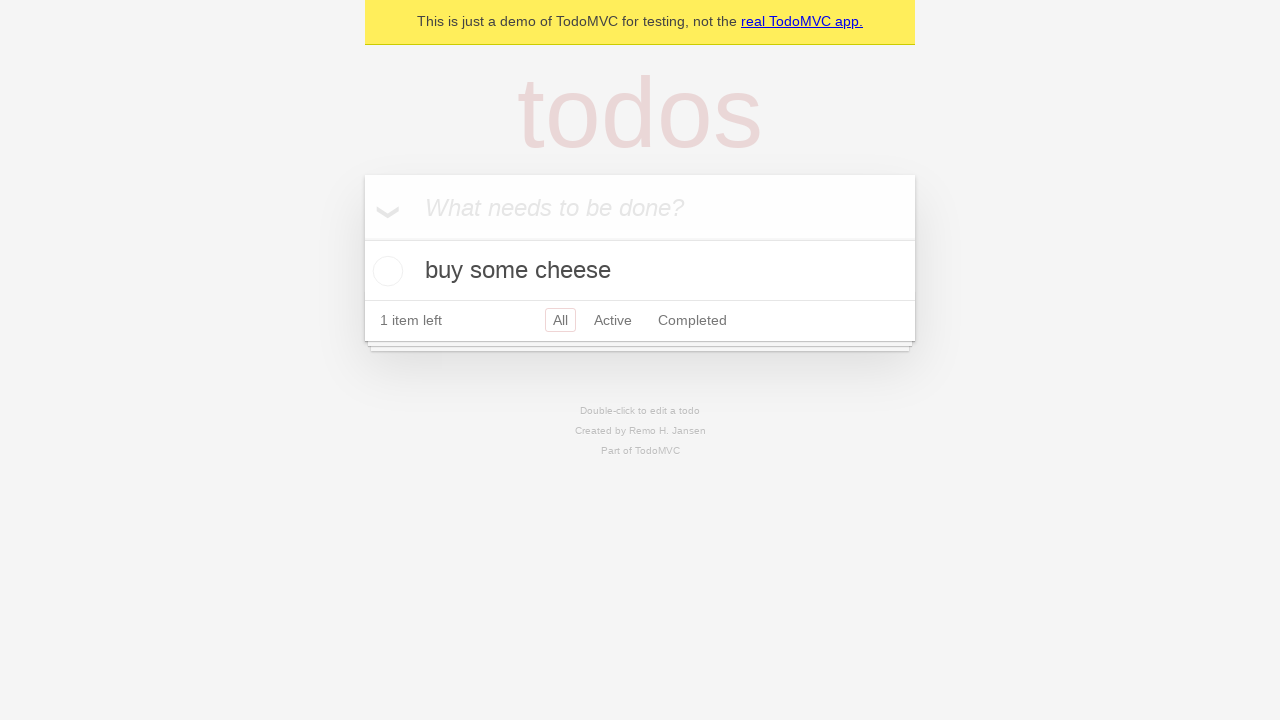

Filled input field with second todo: 'feed the cat' on internal:attr=[placeholder="What needs to be done?"i]
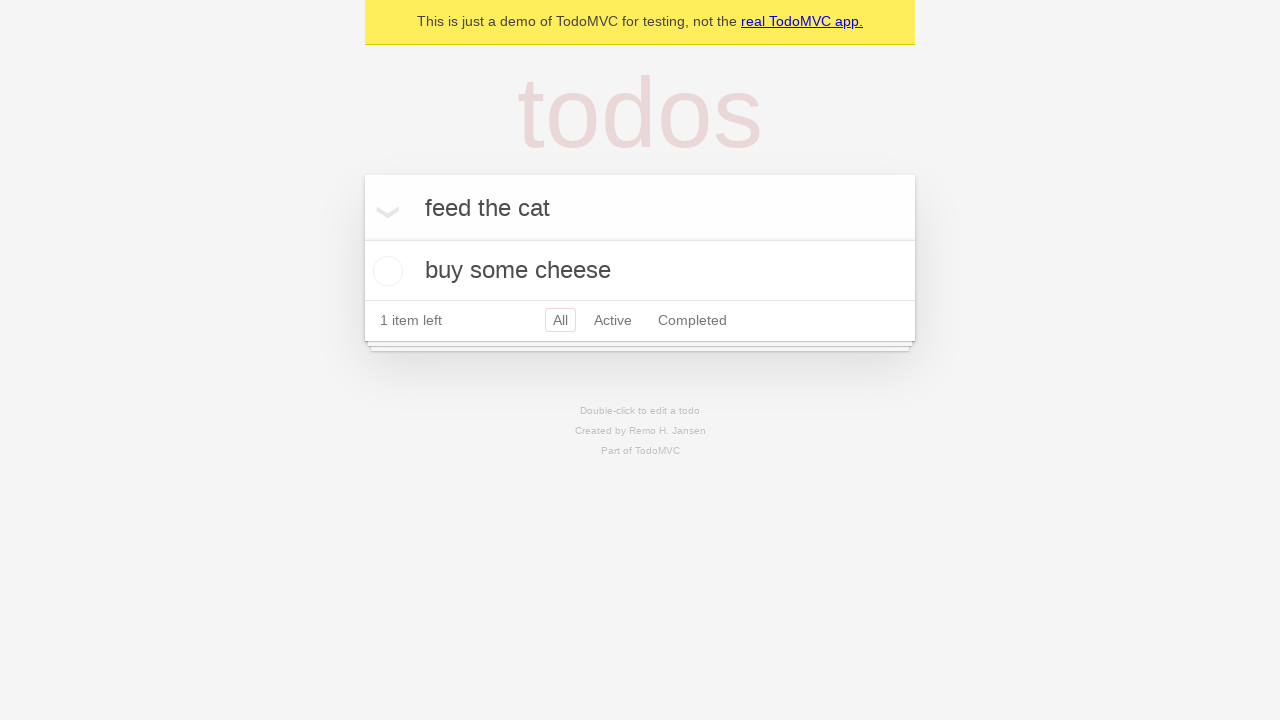

Pressed Enter to create second todo on internal:attr=[placeholder="What needs to be done?"i]
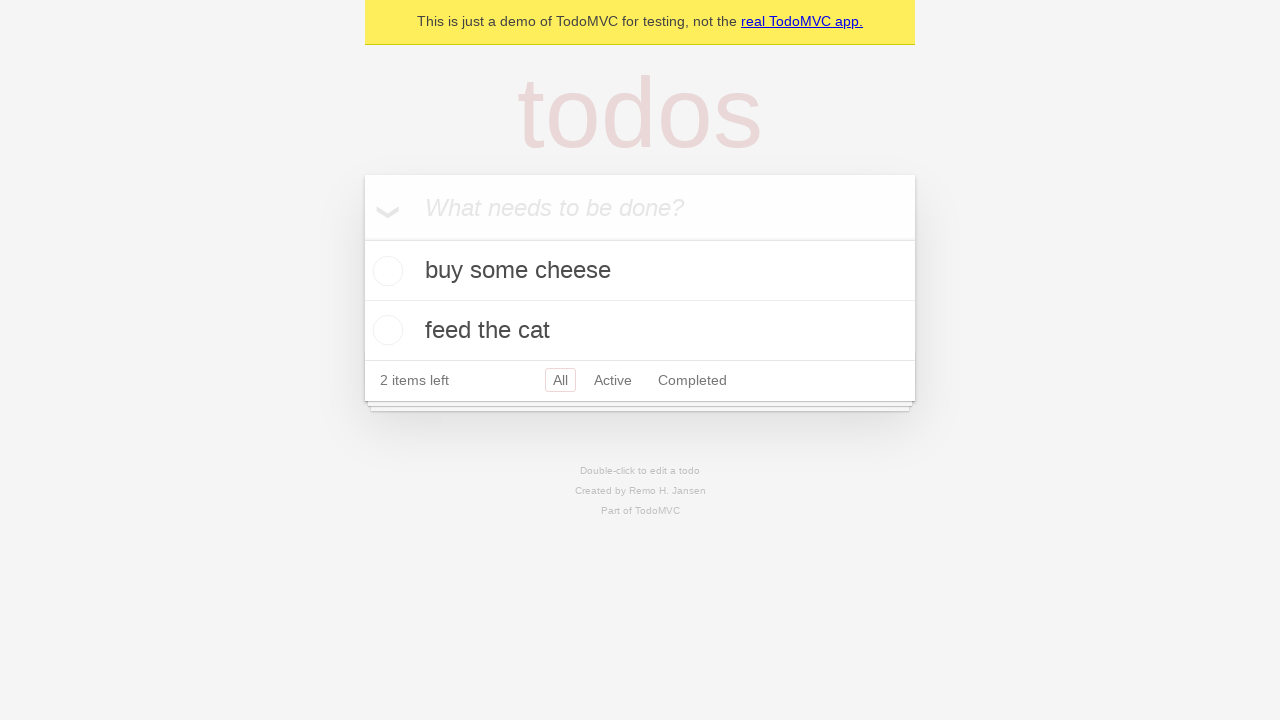

Filled input field with third todo: 'book a doctors appointment' on internal:attr=[placeholder="What needs to be done?"i]
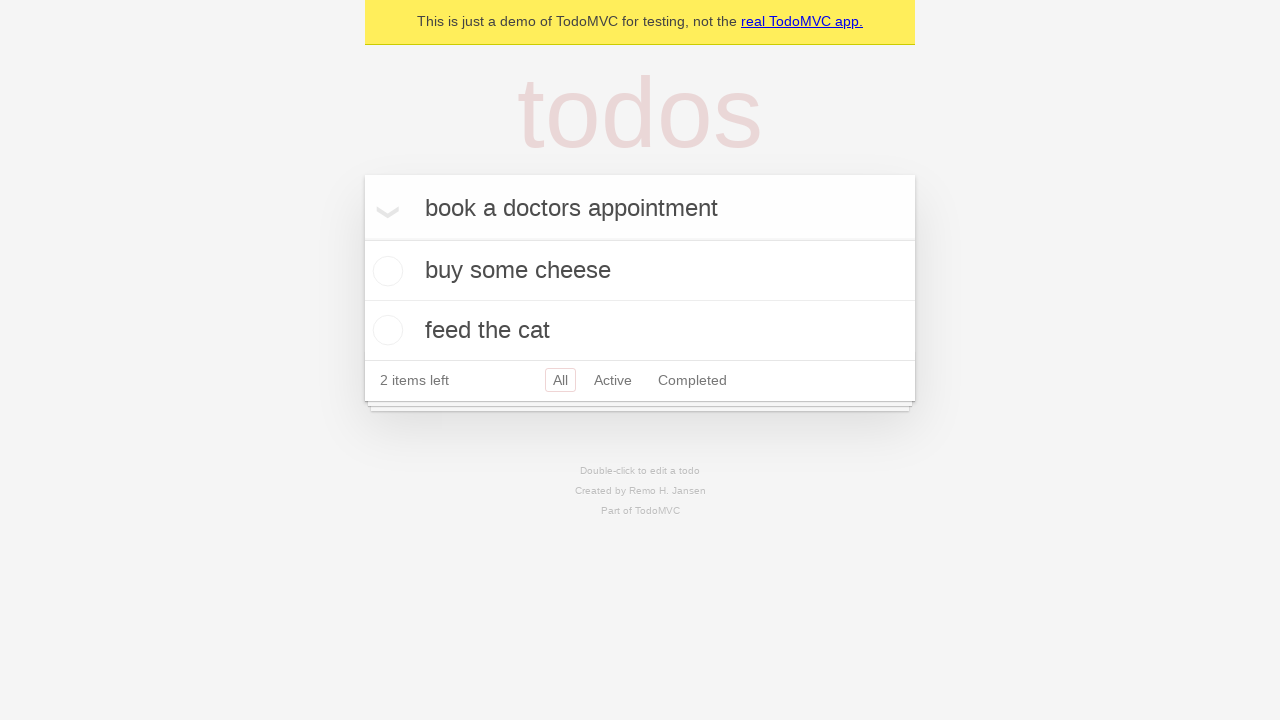

Pressed Enter to create third todo on internal:attr=[placeholder="What needs to be done?"i]
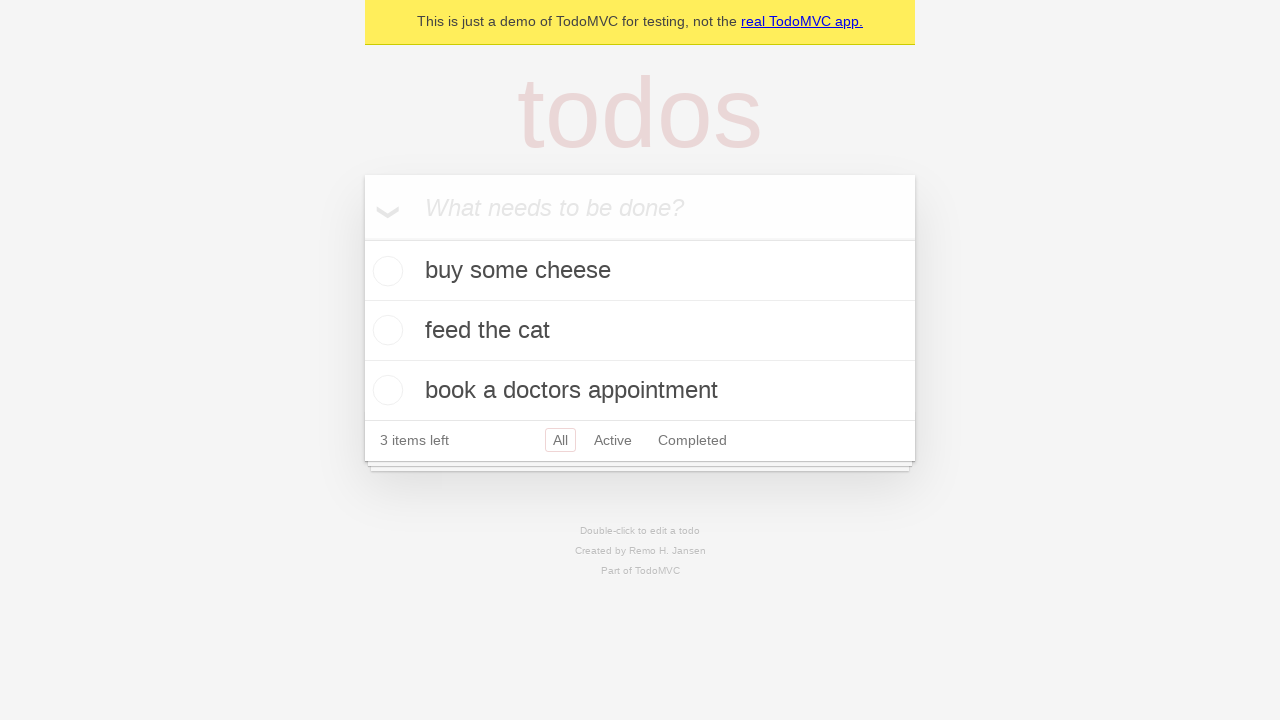

Waited for all todos to load successfully
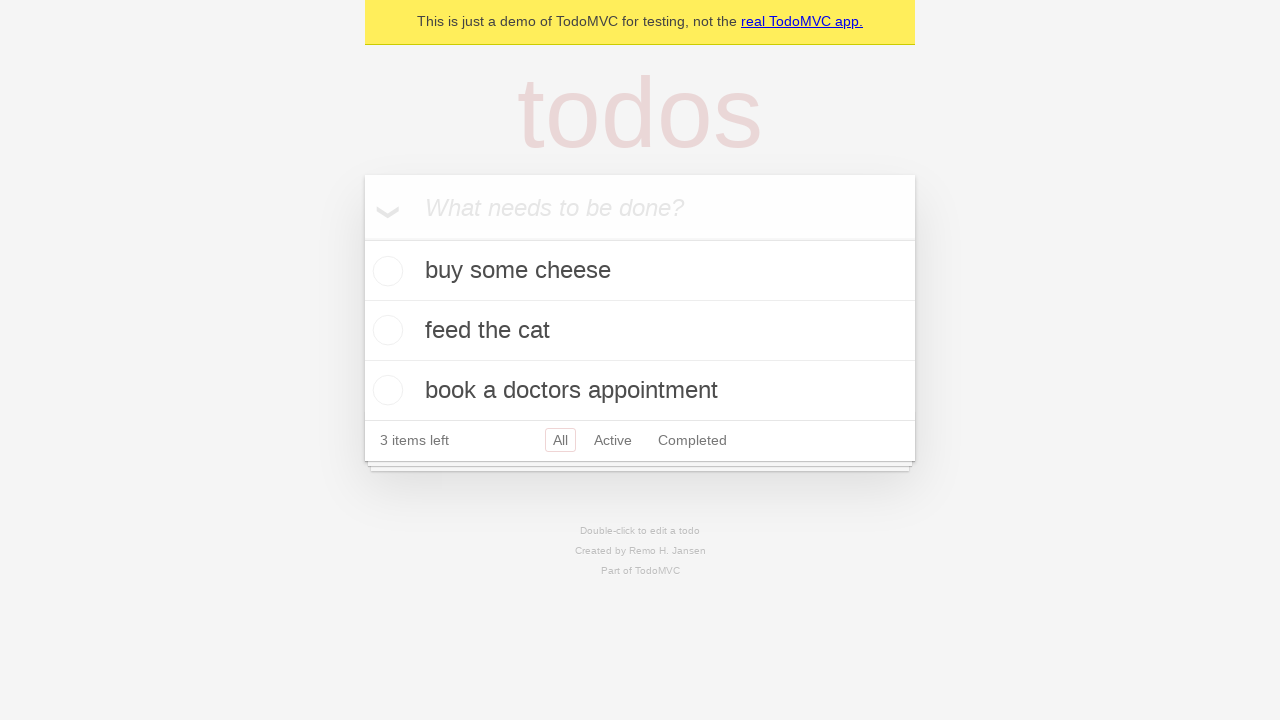

Checked the second todo item (feed the cat) to mark it as completed at (385, 330) on [data-testid='todo-item'] >> nth=1 >> internal:role=checkbox
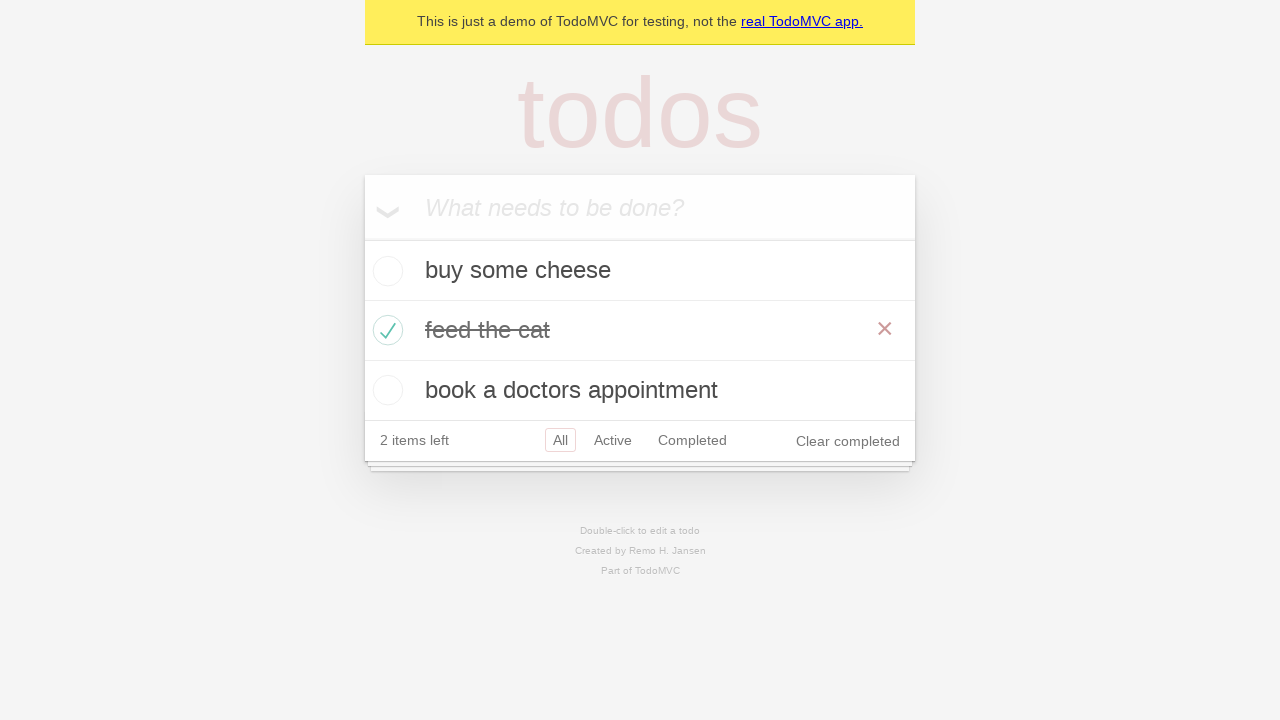

Clicked Active filter to display only non-completed todo items at (613, 440) on internal:role=link[name="Active"i]
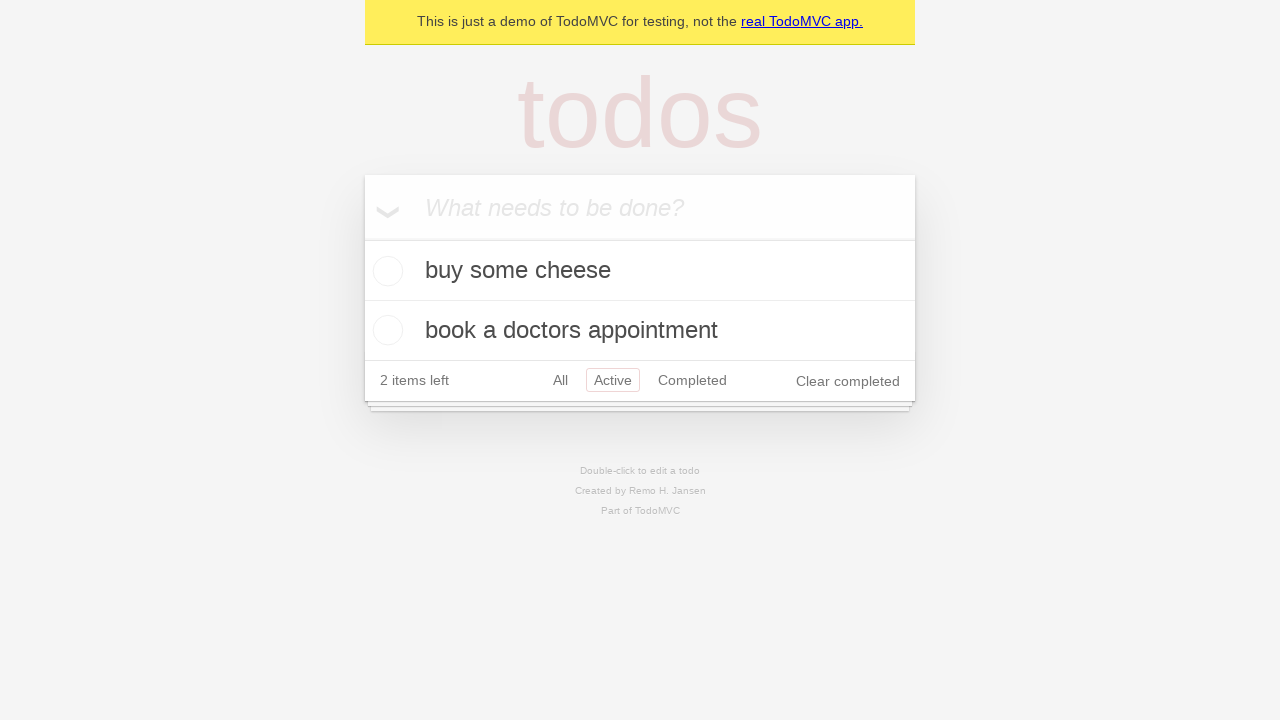

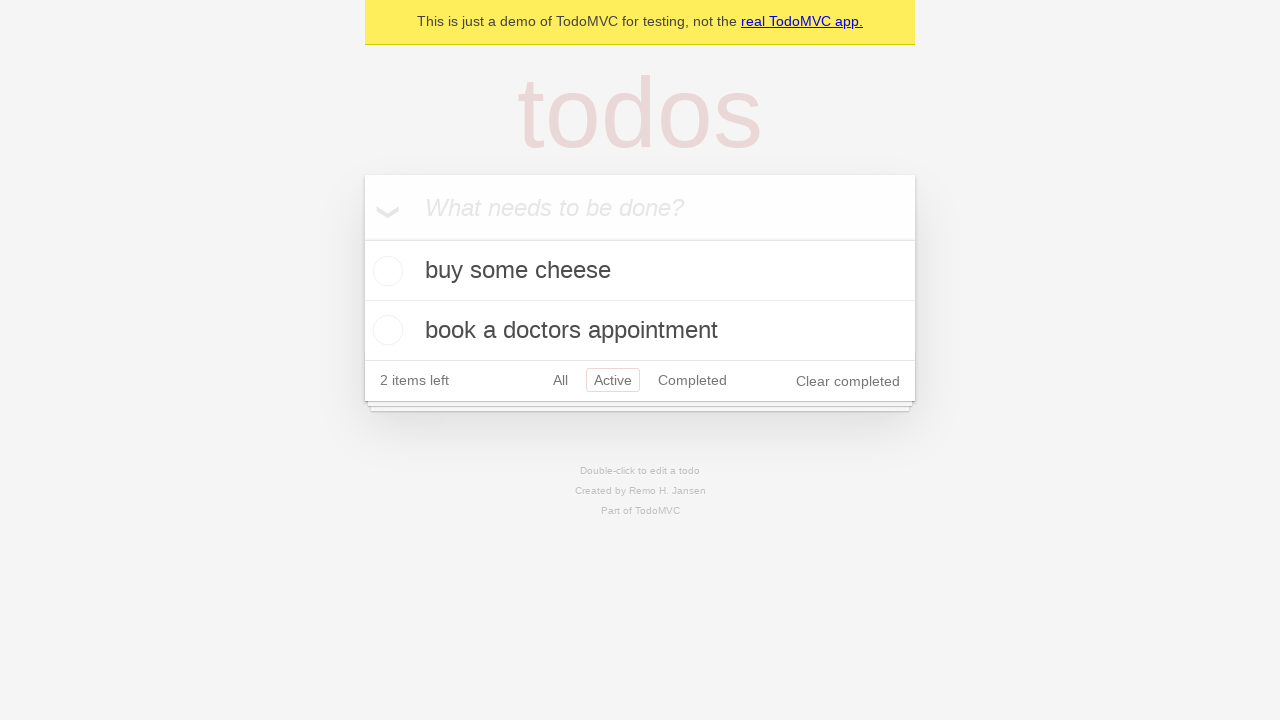